Enters password into the password field in the second iframe

Starting URL: https://seleniumui.moderntester.pl/iframes.php

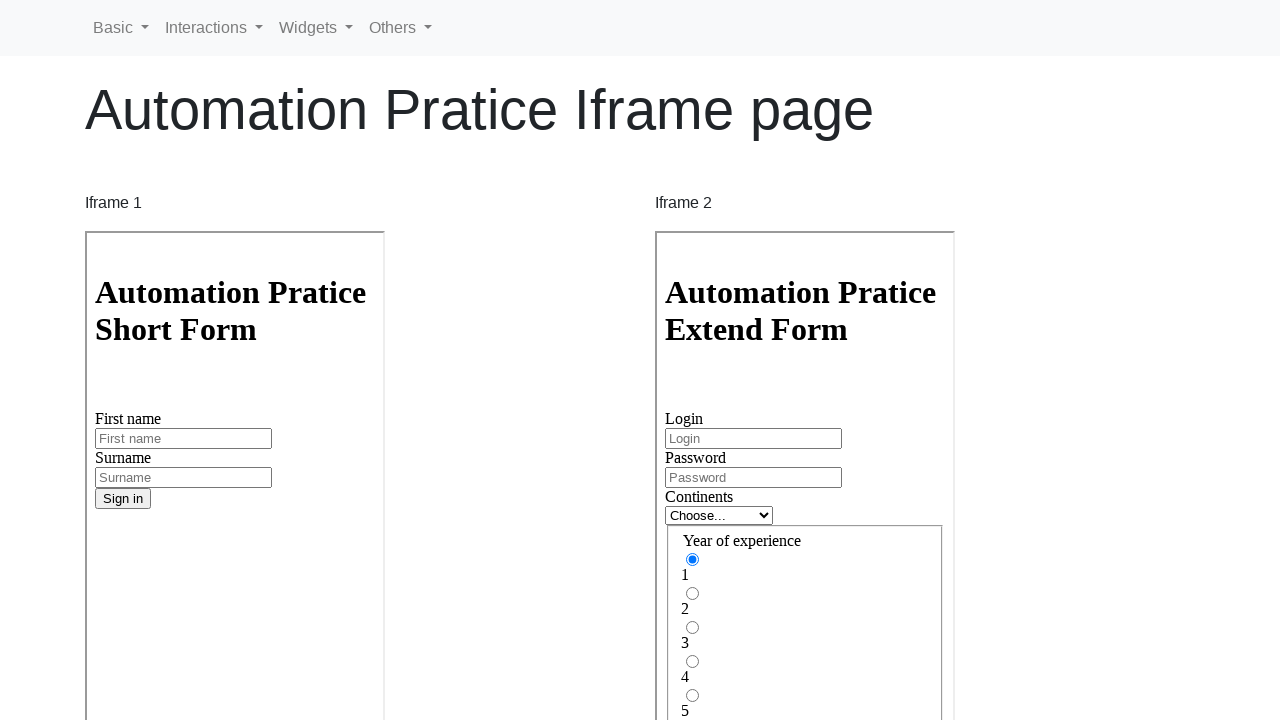

Located second iframe on the page
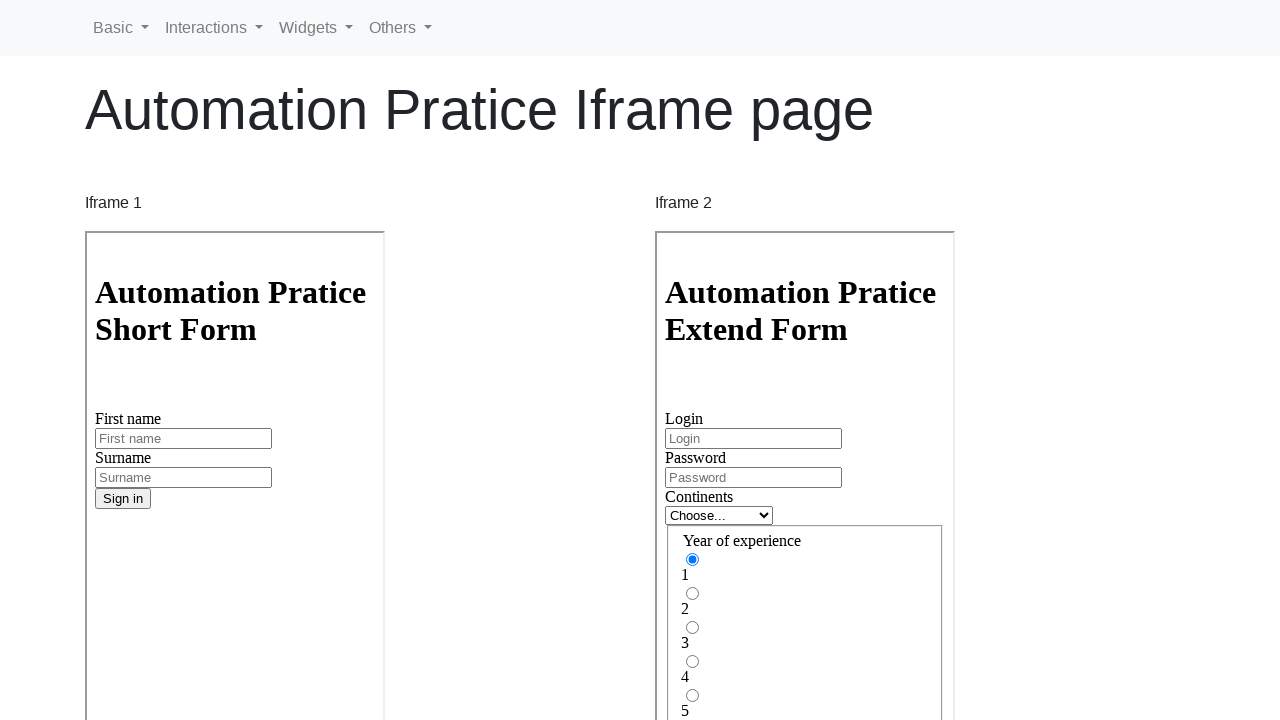

Entered password 'Passwd123' into the password field in the second iframe on iframe >> nth=1 >> internal:control=enter-frame >> input#inputPassword
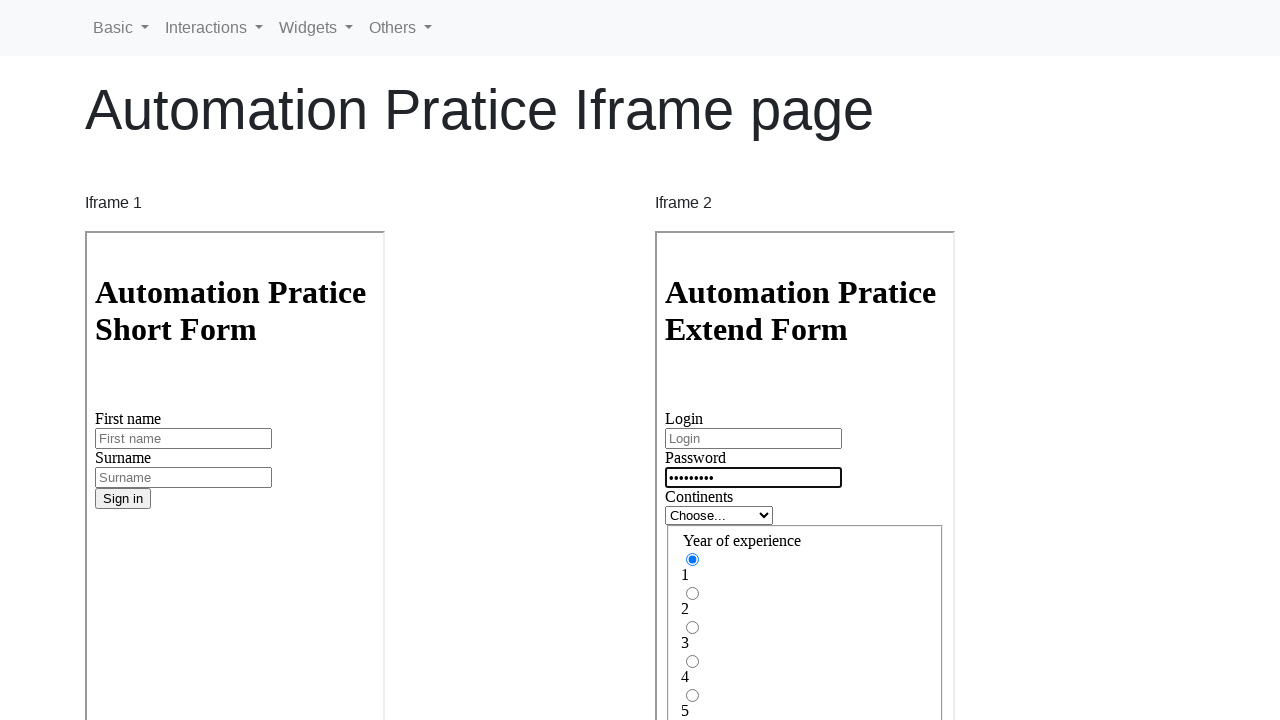

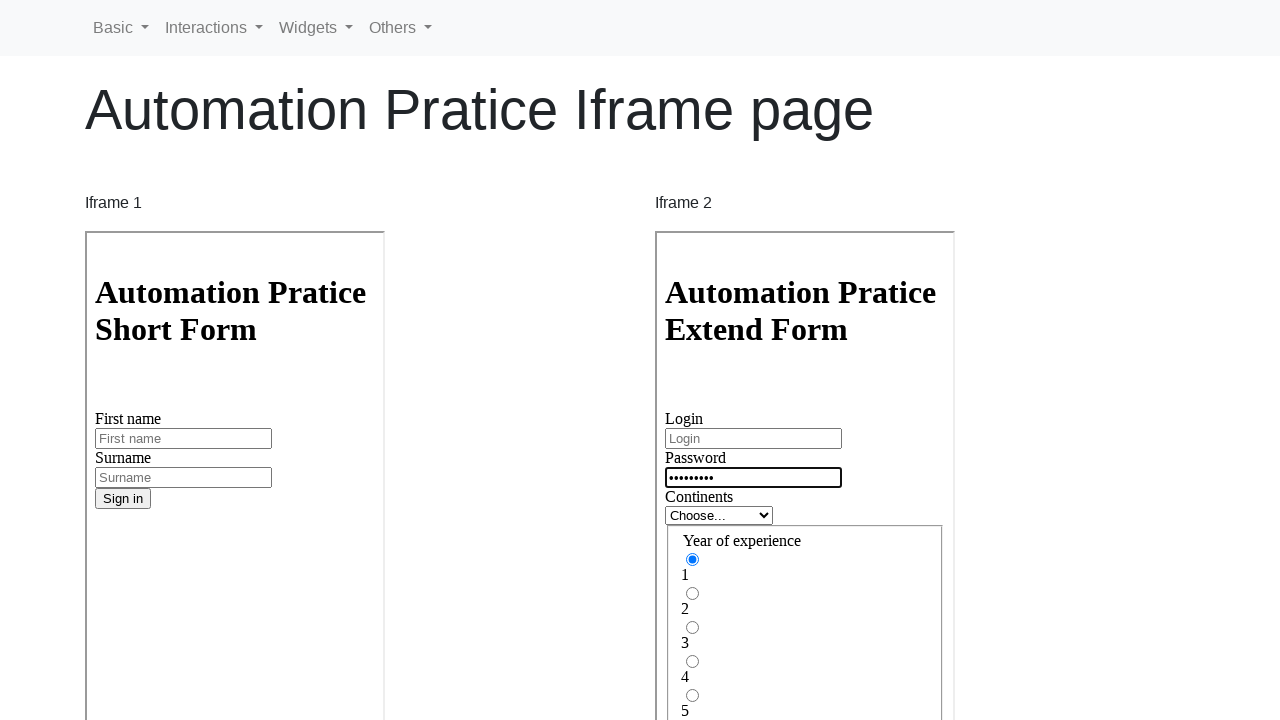